Tests click-and-drag selection by selecting multiple consecutive elements from 1 to 4

Starting URL: https://automationfc.github.io/jquery-selectable/

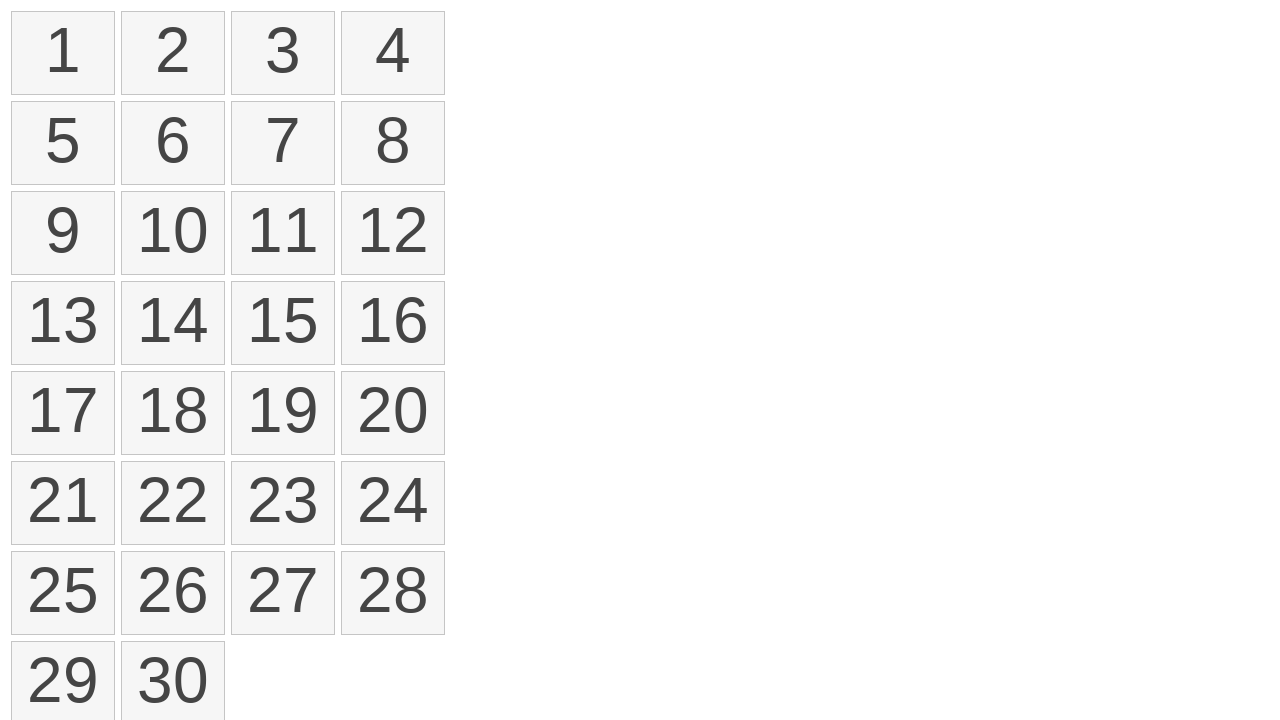

Located element 1 for drag selection
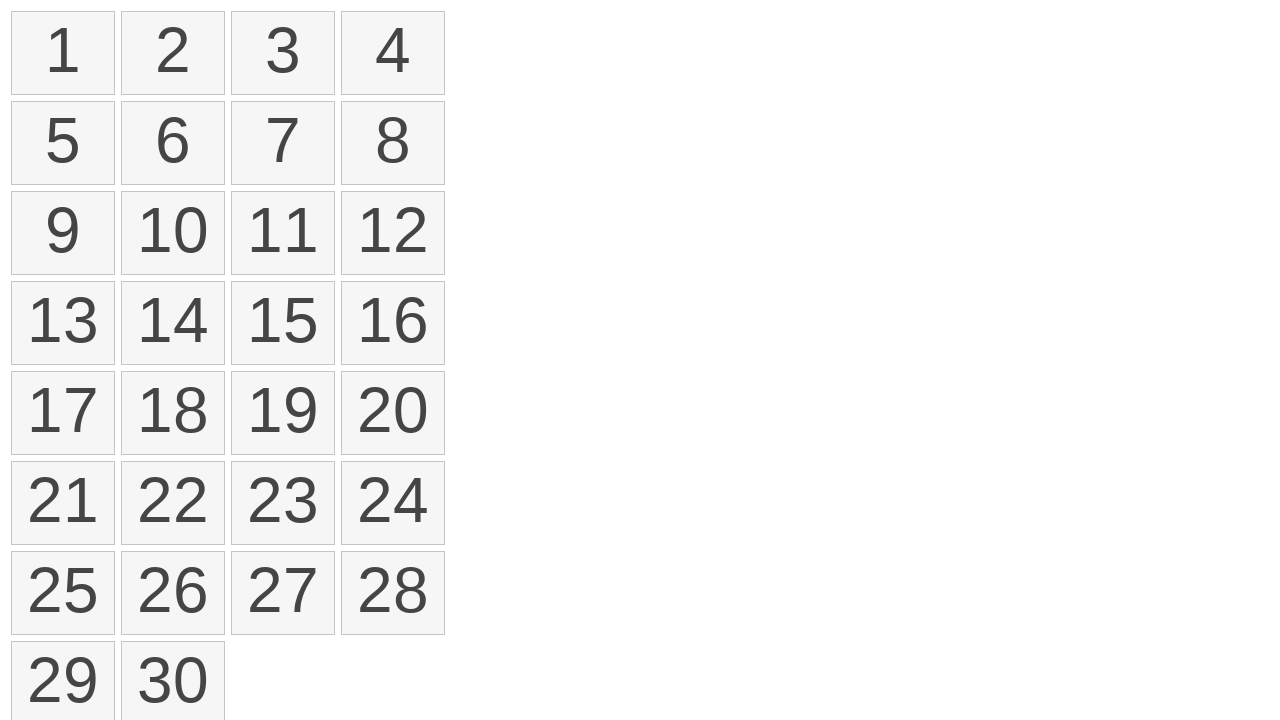

Located element 4 as drag target
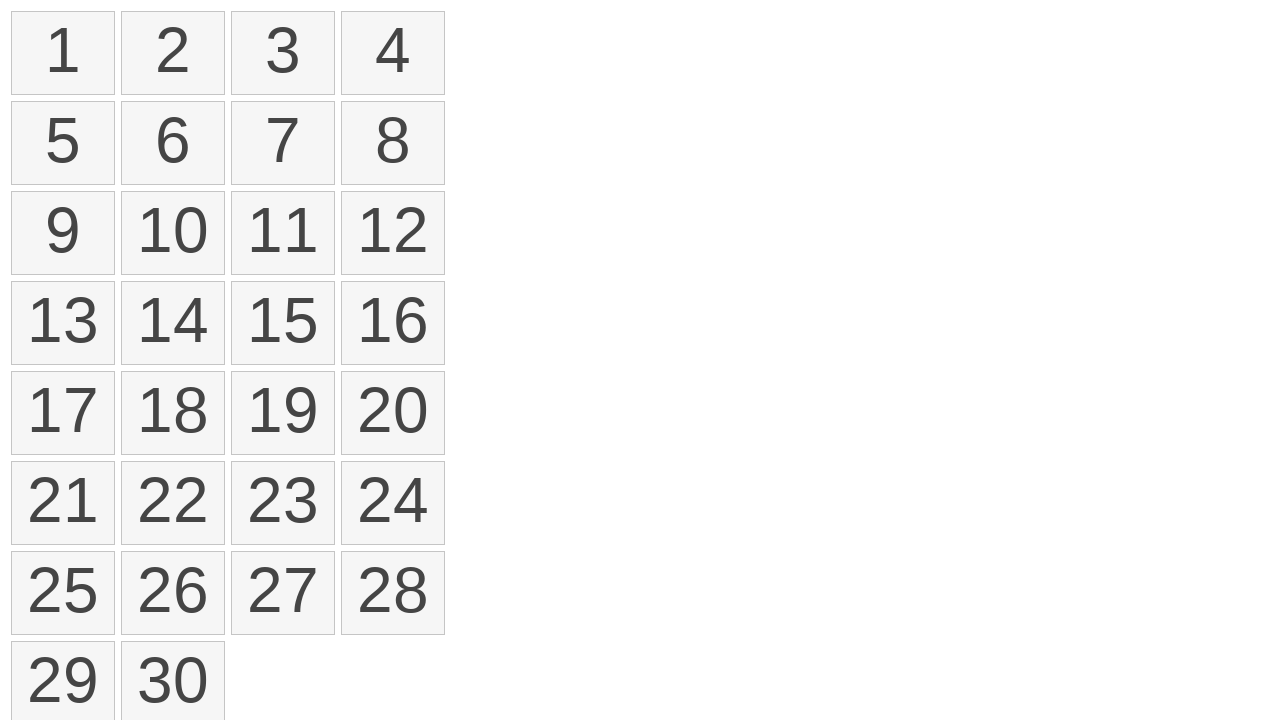

Dragged from element 1 to element 4 to select consecutive items at (393, 53)
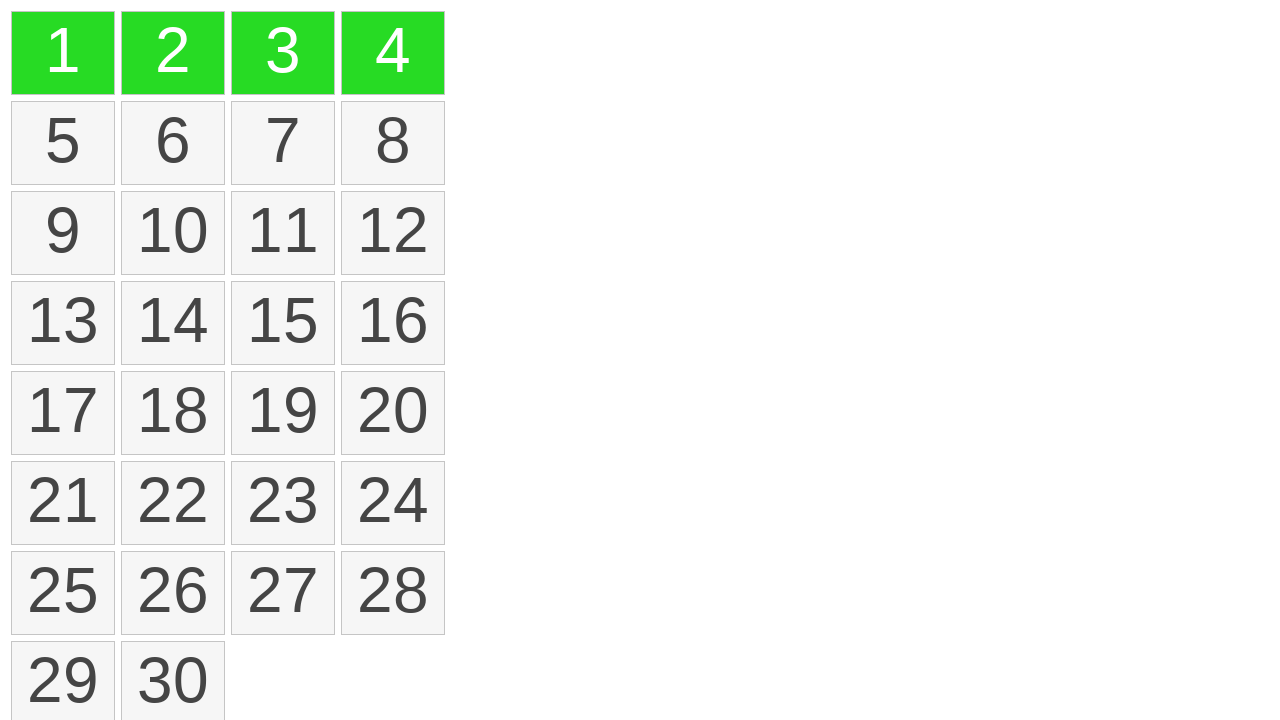

Verified that selected elements are highlighted with ui-selected class
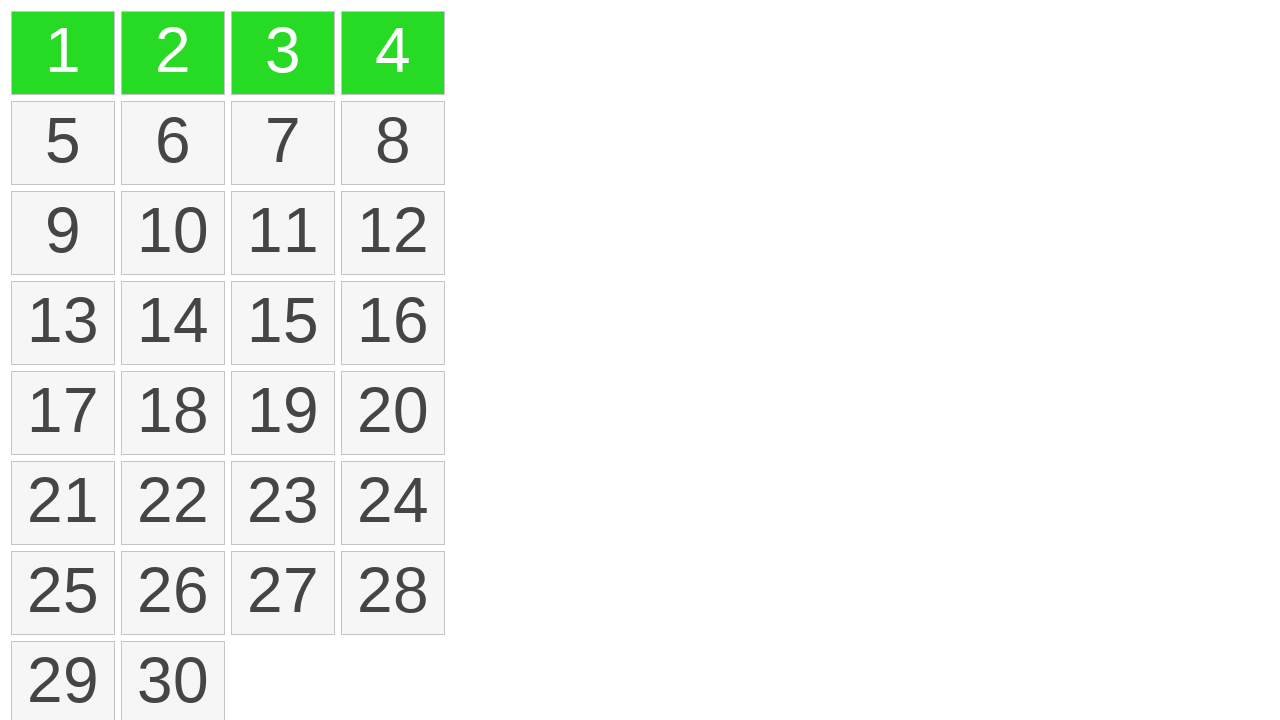

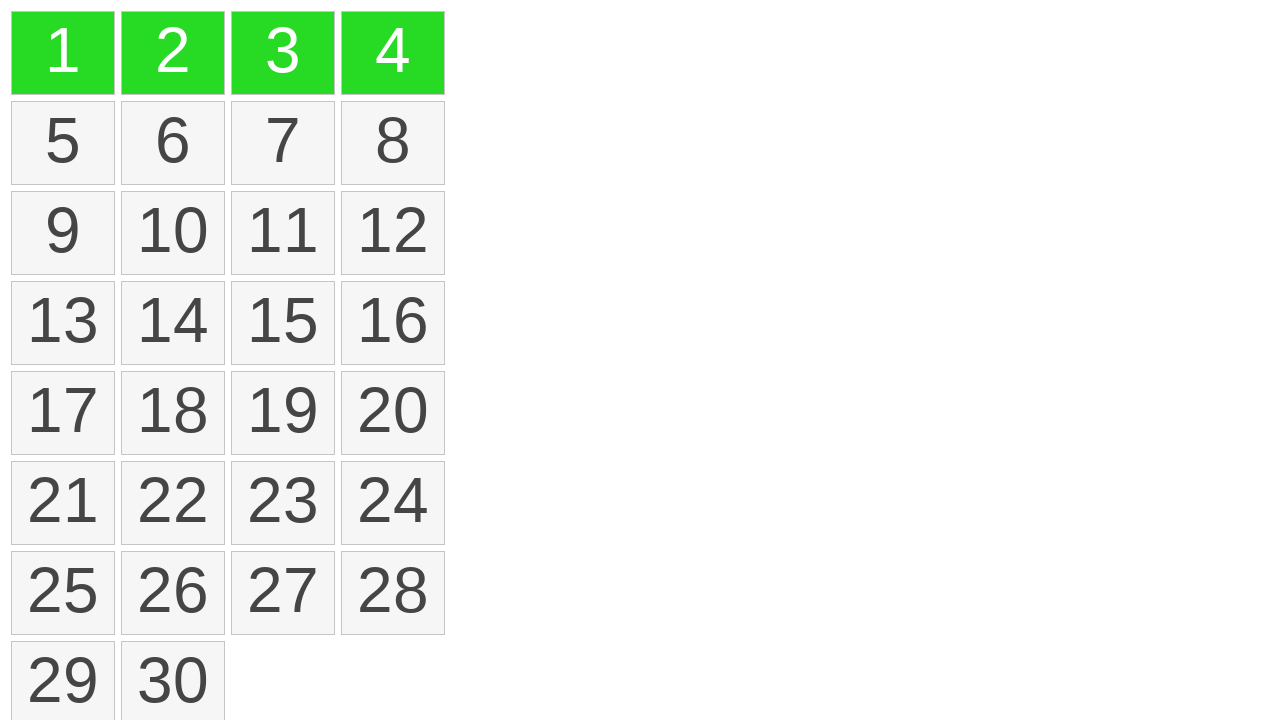